Tests dropdown selection functionality by navigating to the dropdown page, selecting an option from the dropdown menu, and verifying the selection was made correctly.

Starting URL: https://the-internet.herokuapp.com

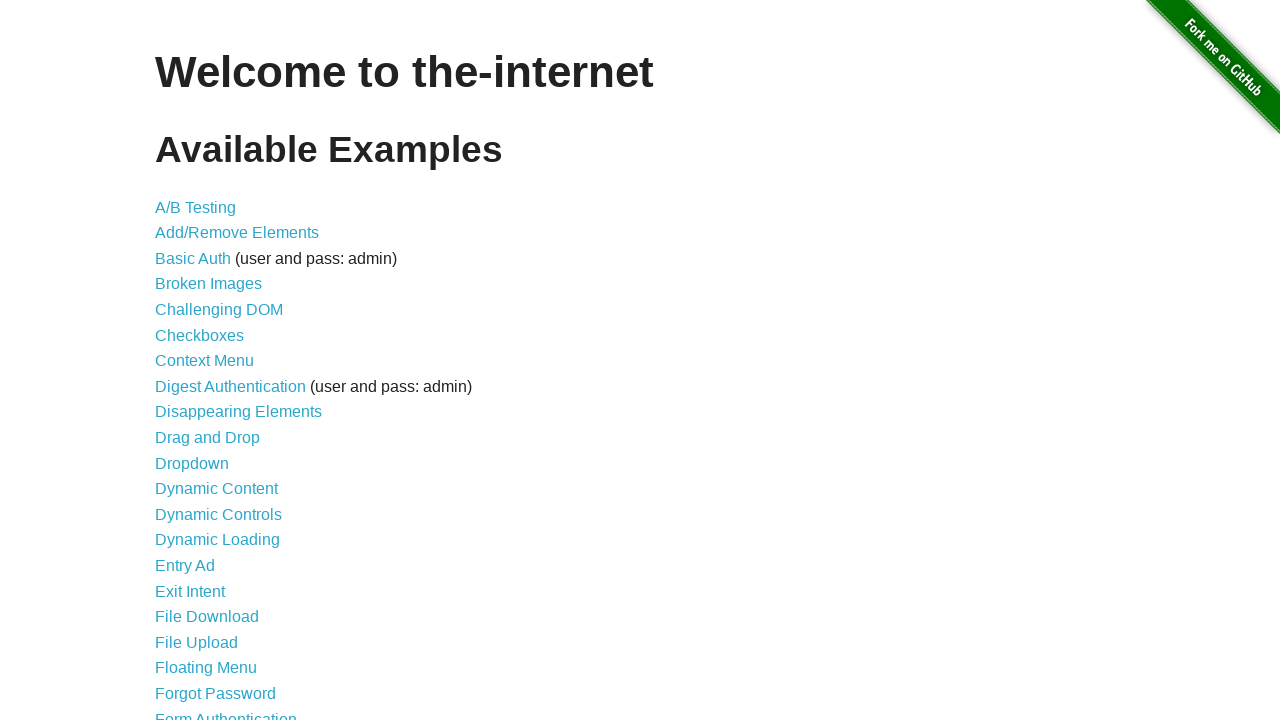

Clicked on the Dropdown link from the homepage at (192, 463) on a[href='/dropdown']
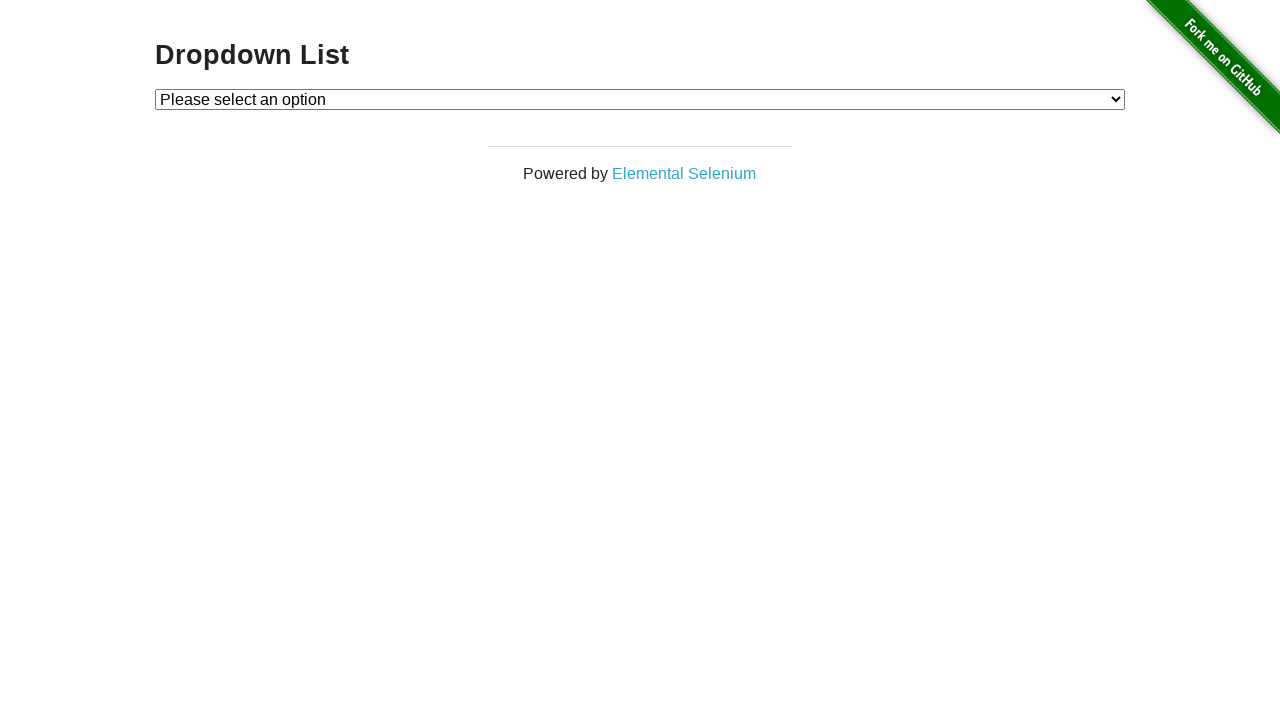

Dropdown page loaded and #dropdown element is visible
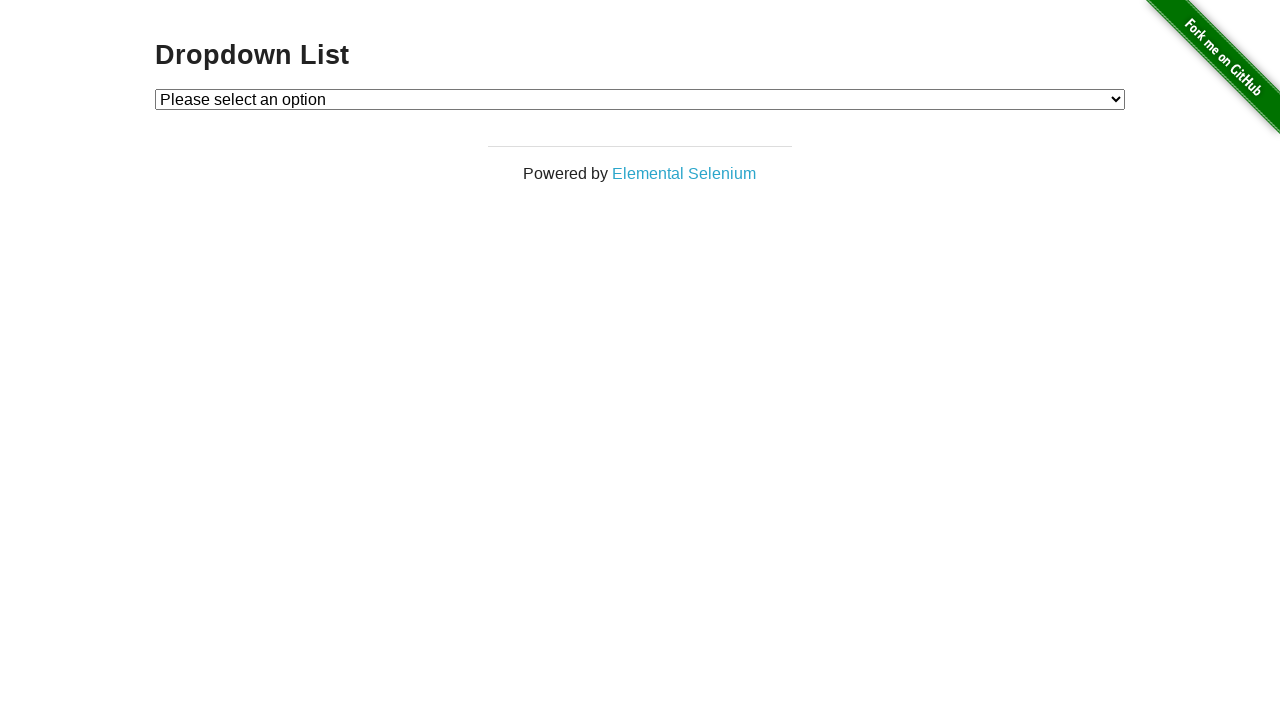

Selected 'Option 1' from the dropdown menu on #dropdown
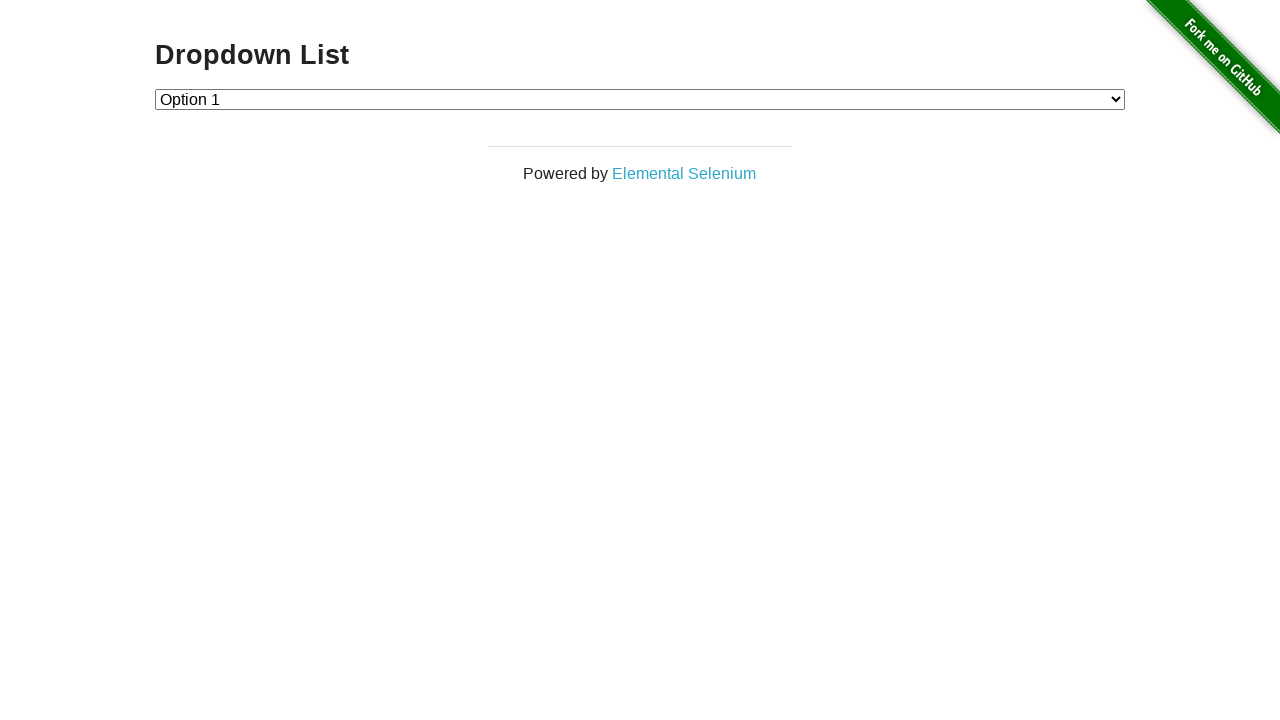

Retrieved the selected dropdown value
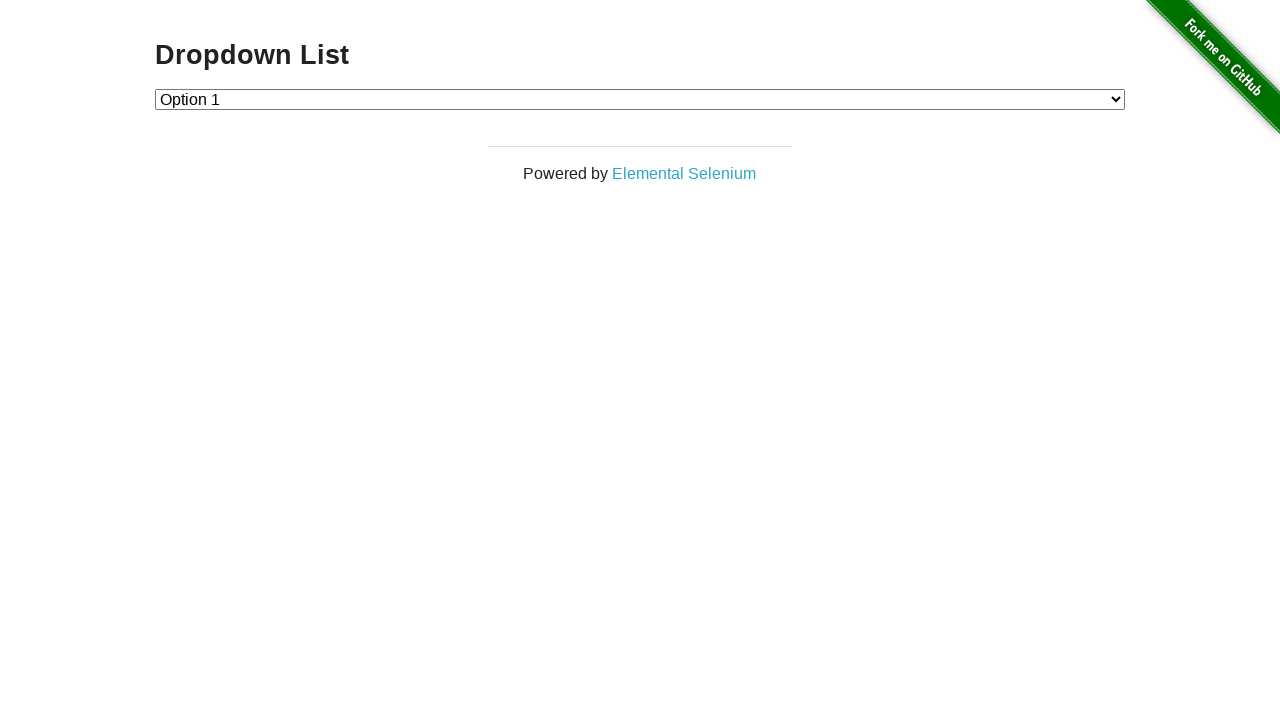

Verified that Option 1 (value '1') was correctly selected in the dropdown
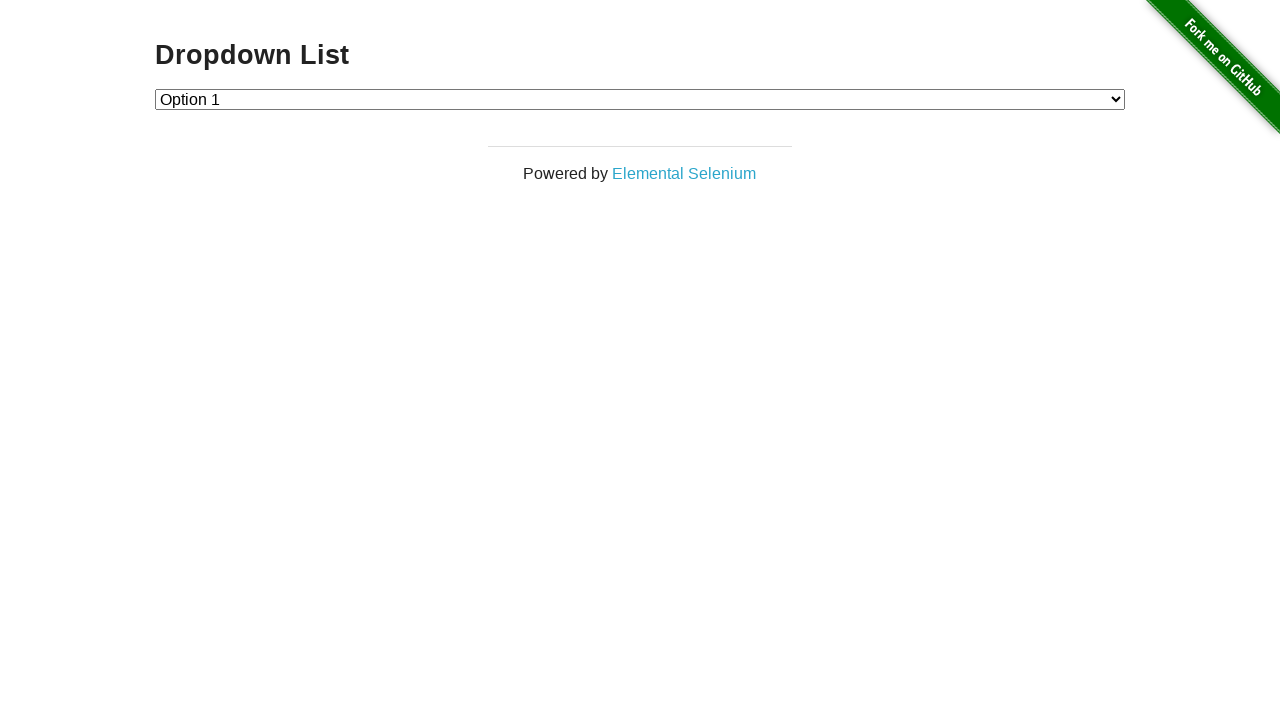

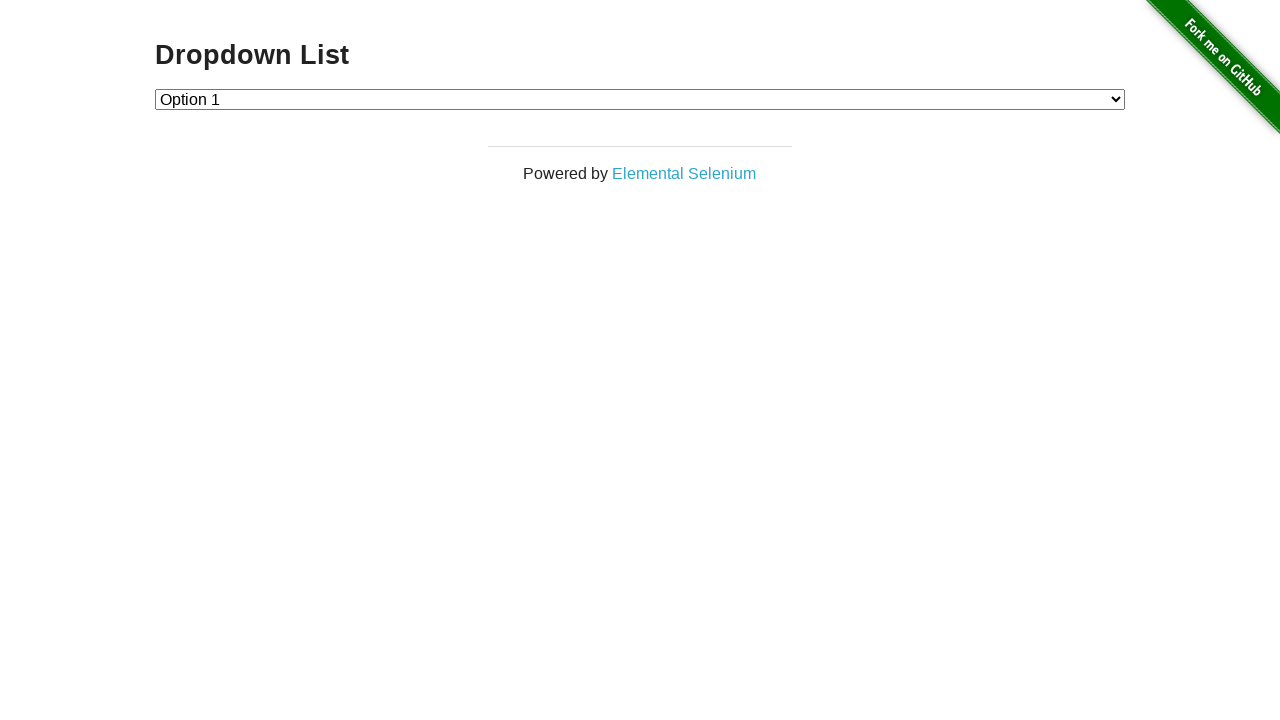